Tests clicking a button on a loader page using explicit wait strategy. Waits for the button to be visible before clicking.

Starting URL: https://automationtesting.co.uk/loader.html

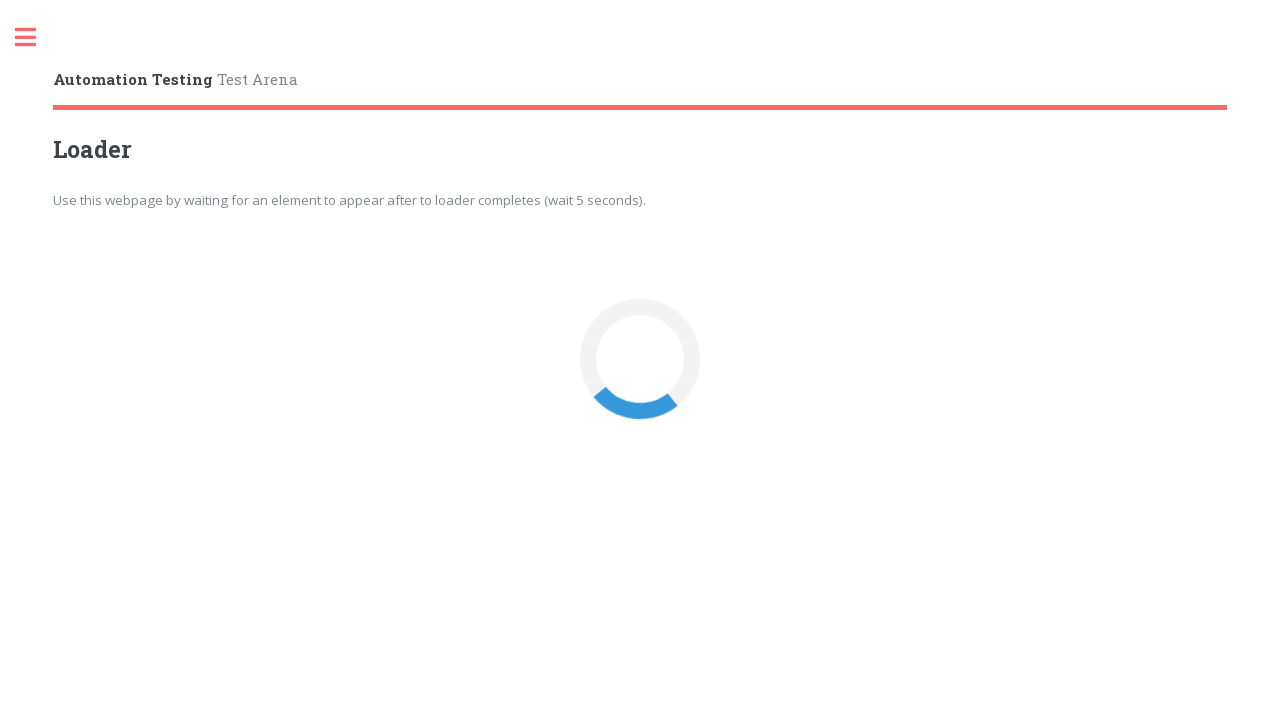

Waited for 'Click Me' button to become visible on loader page
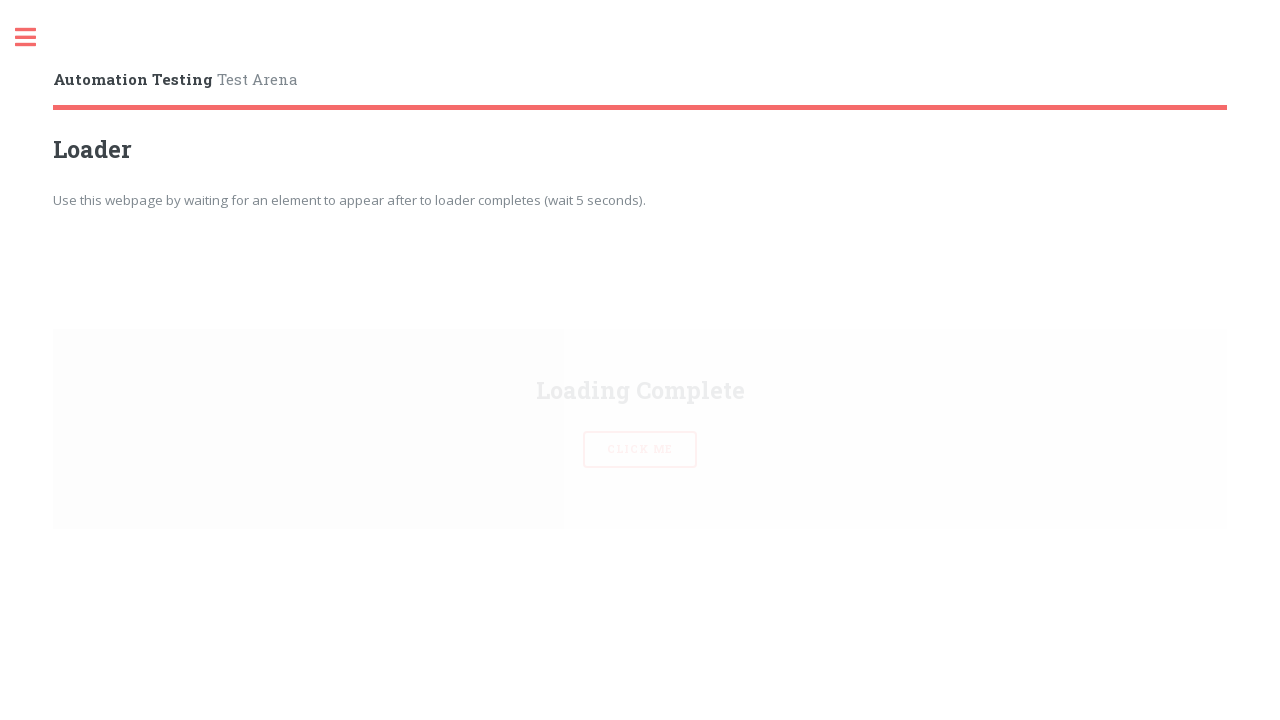

Clicked the 'Click Me' button at (640, 360) on #loaderBtn
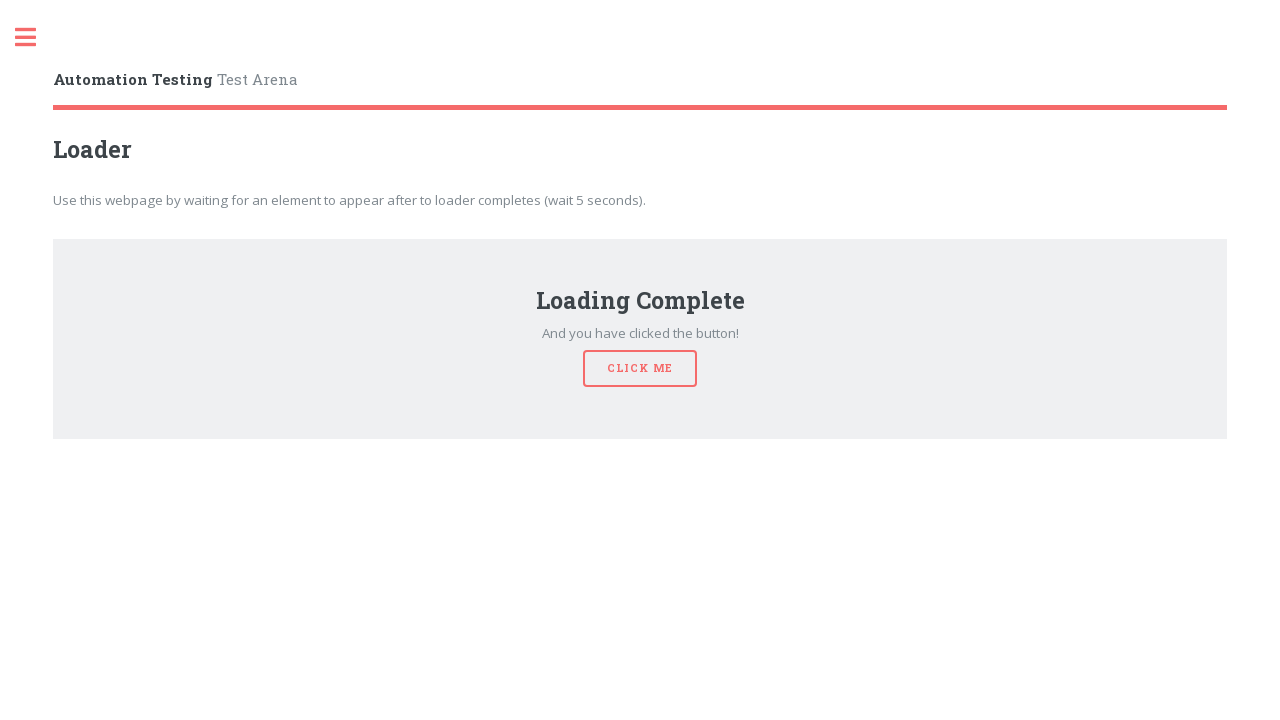

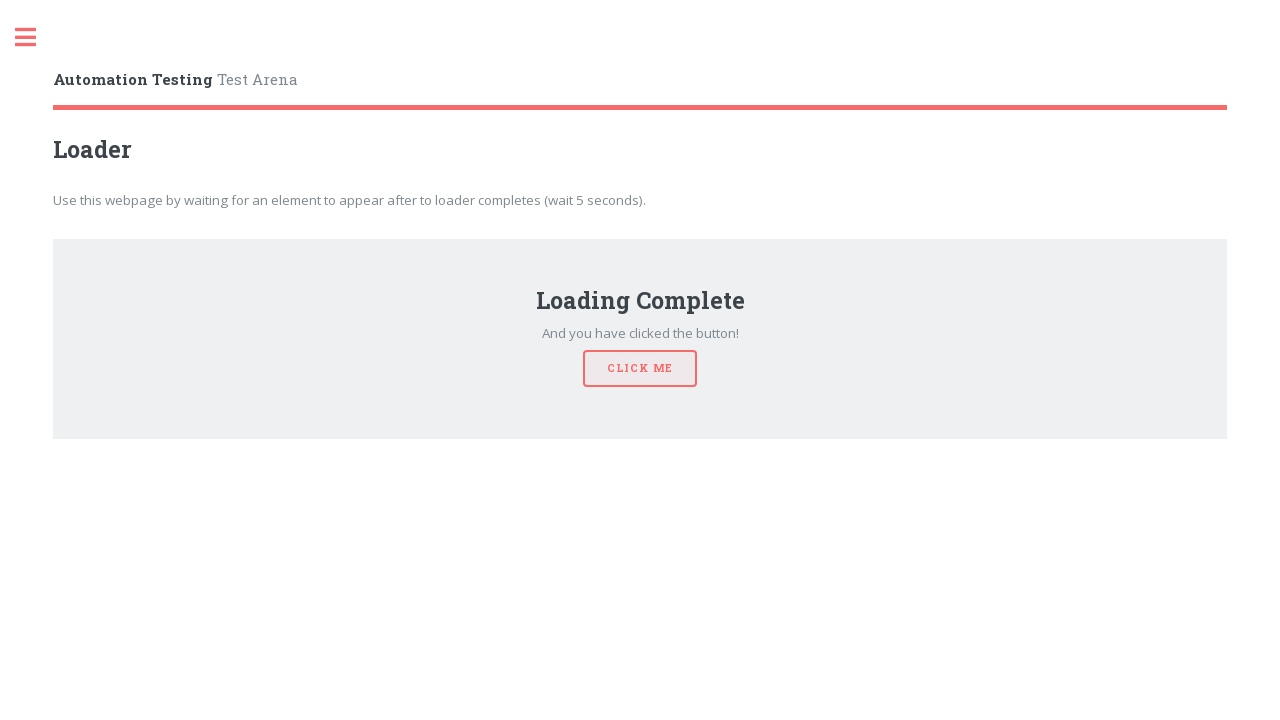